Navigates to the quotes website and clicks the "next" pagination button to go to the second page of quotes

Starting URL: http://quotes.toscrape.com

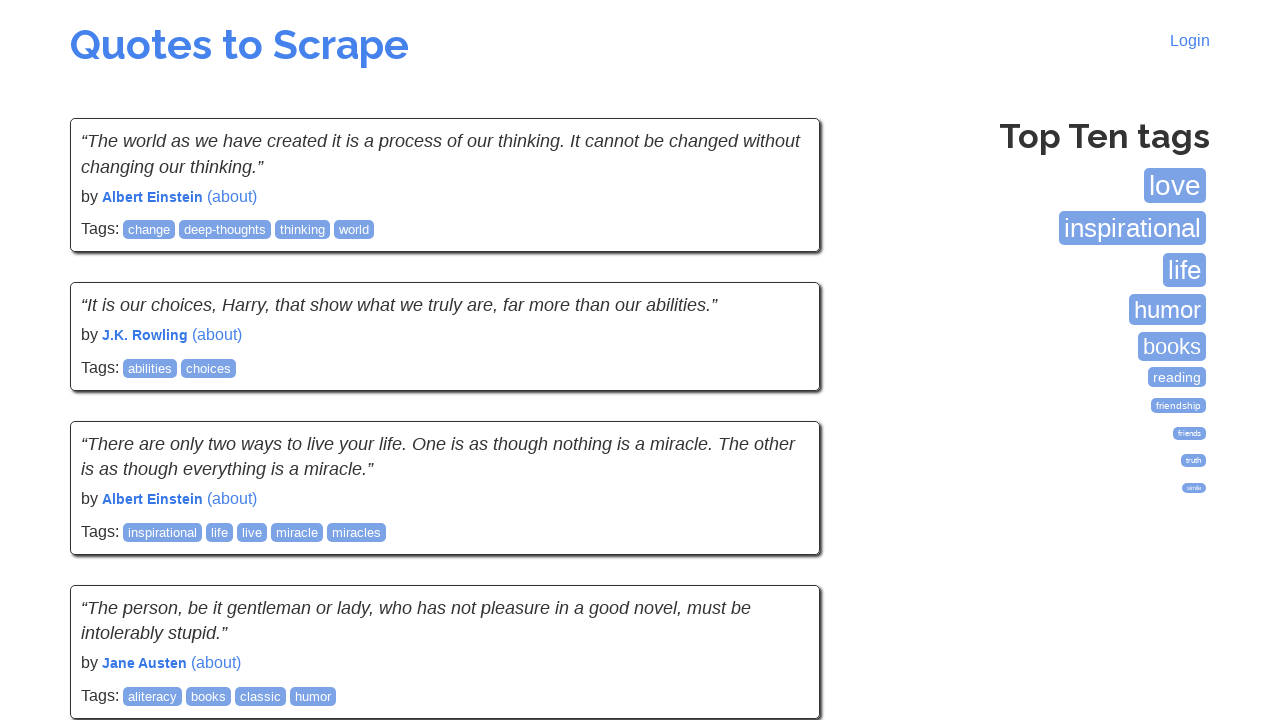

Clicked the 'next' pagination button to navigate to page 2 at (778, 542) on li.next a
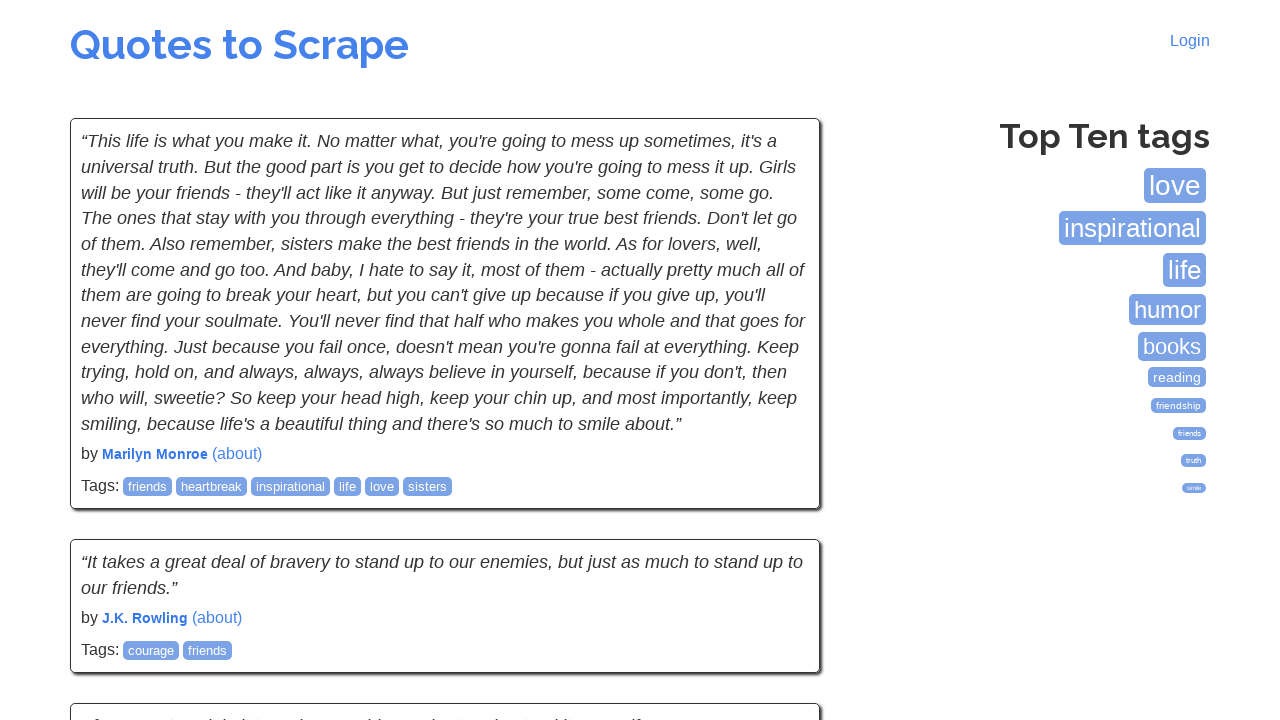

Page 2 loaded and quotes are displayed
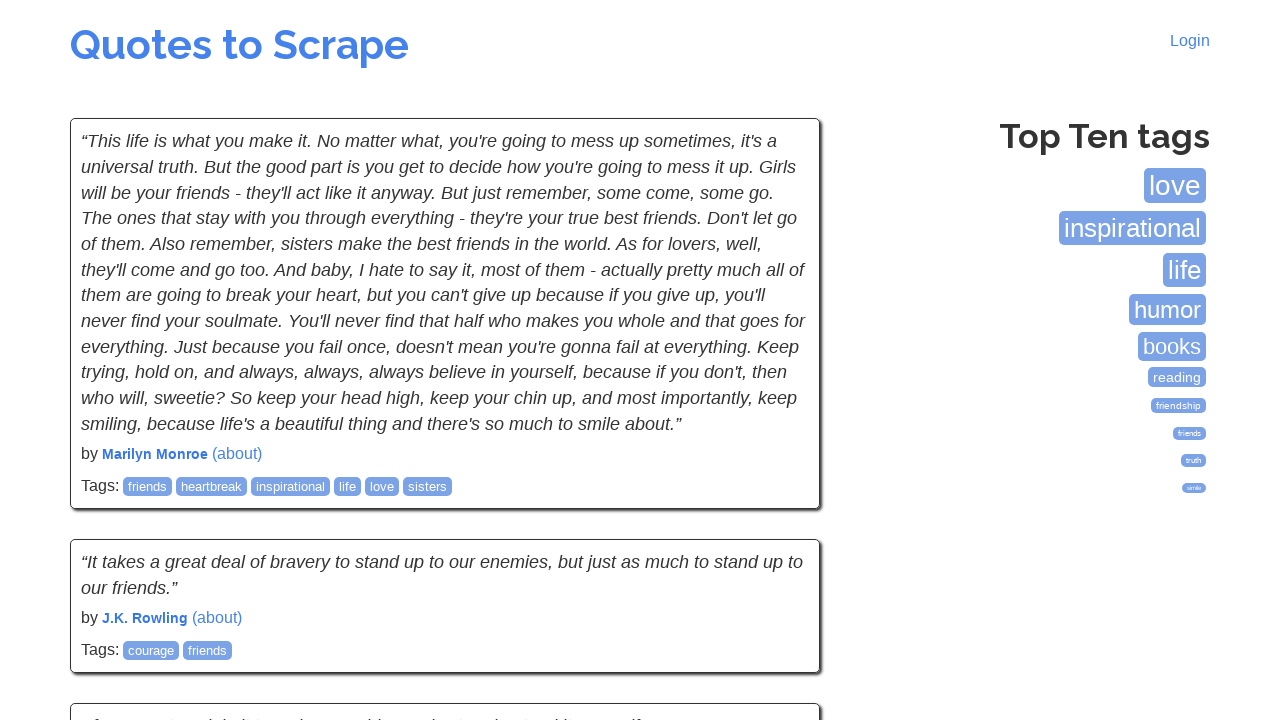

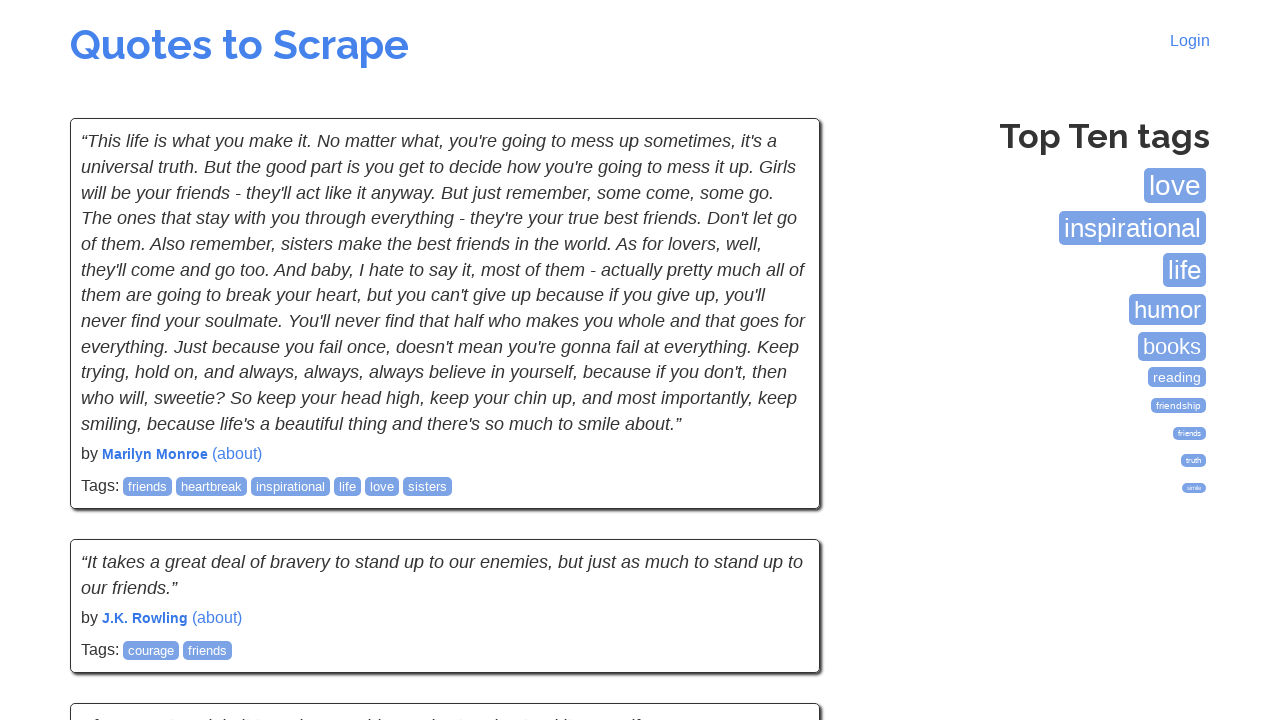